Tests dynamic dropdown functionality for flight booking by selecting origin and destination cities

Starting URL: https://www.rahulshettyacademy.com/dropdownsPractise/

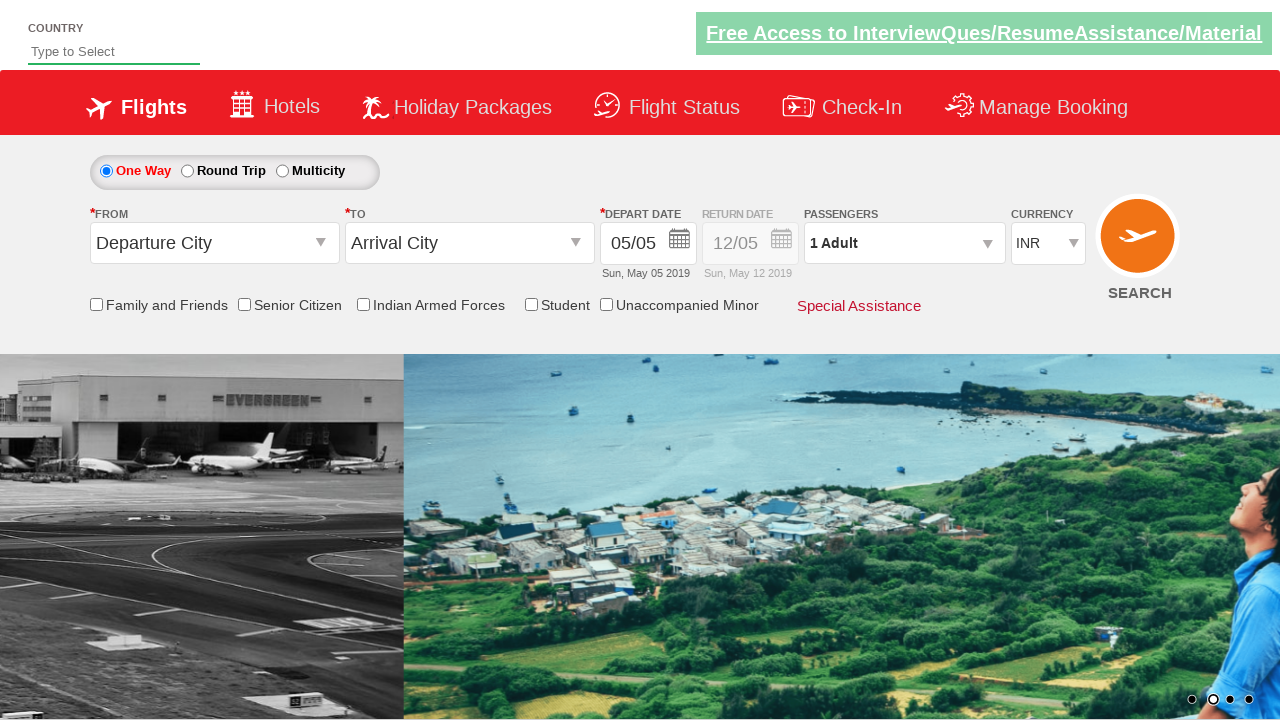

Clicked on origin city dropdown at (214, 243) on #ctl00_mainContent_ddl_originStation1_CTXT
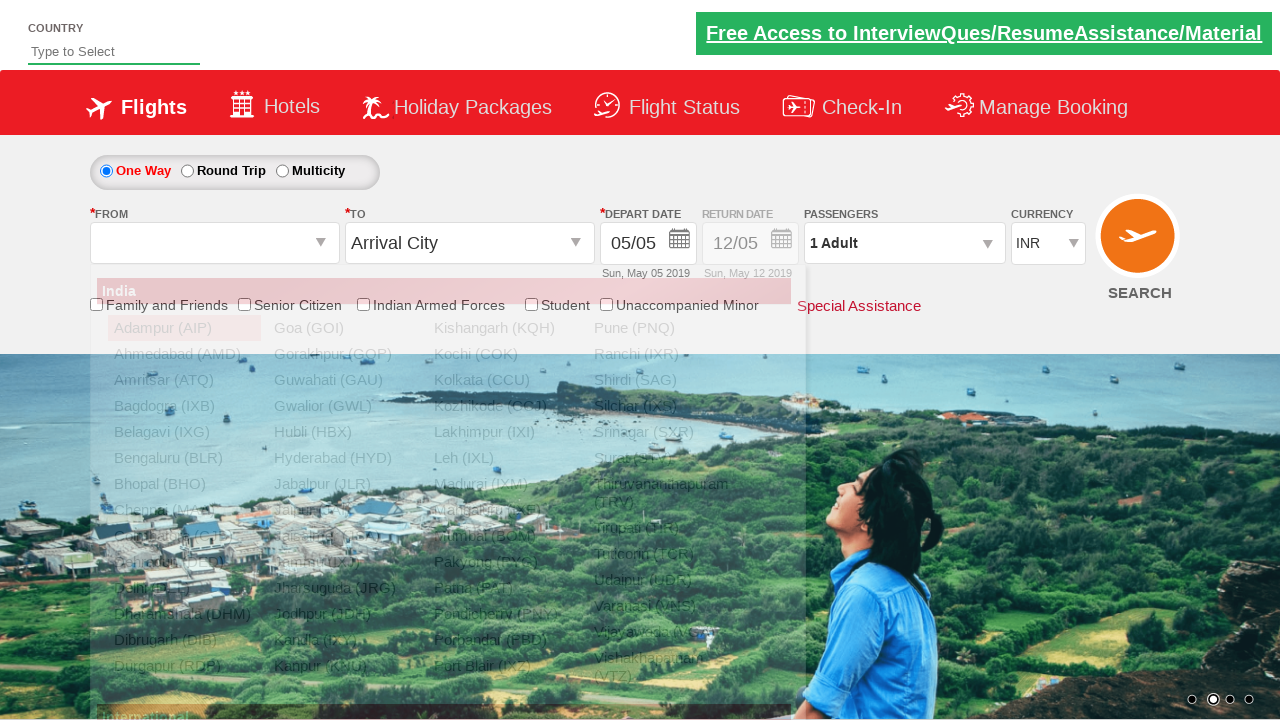

Selected Bengaluru (BLR) as origin city at (184, 458) on xpath=//a[contains(text(),'Bengaluru (BLR)')]
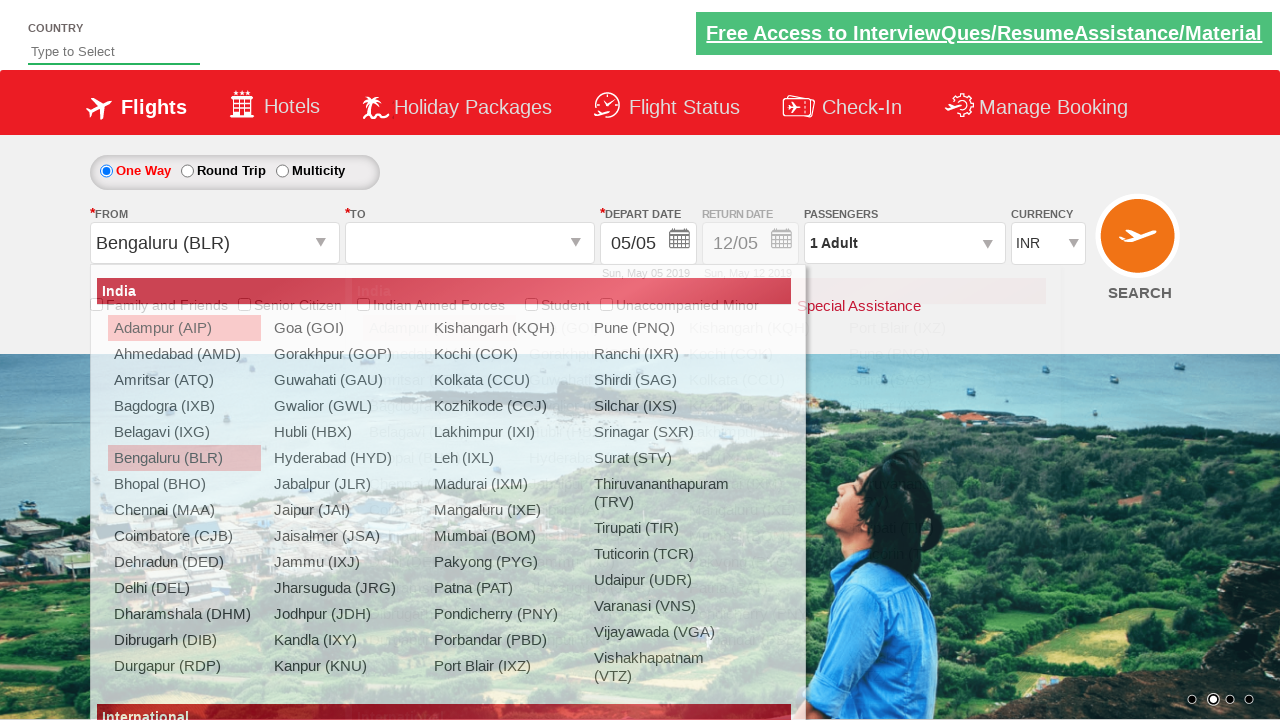

Selected Chennai (MAA) as destination city at (439, 484) on xpath=//div[@id='glsctl00_mainContent_ddl_destinationStation1_CTNR']//a[@value='
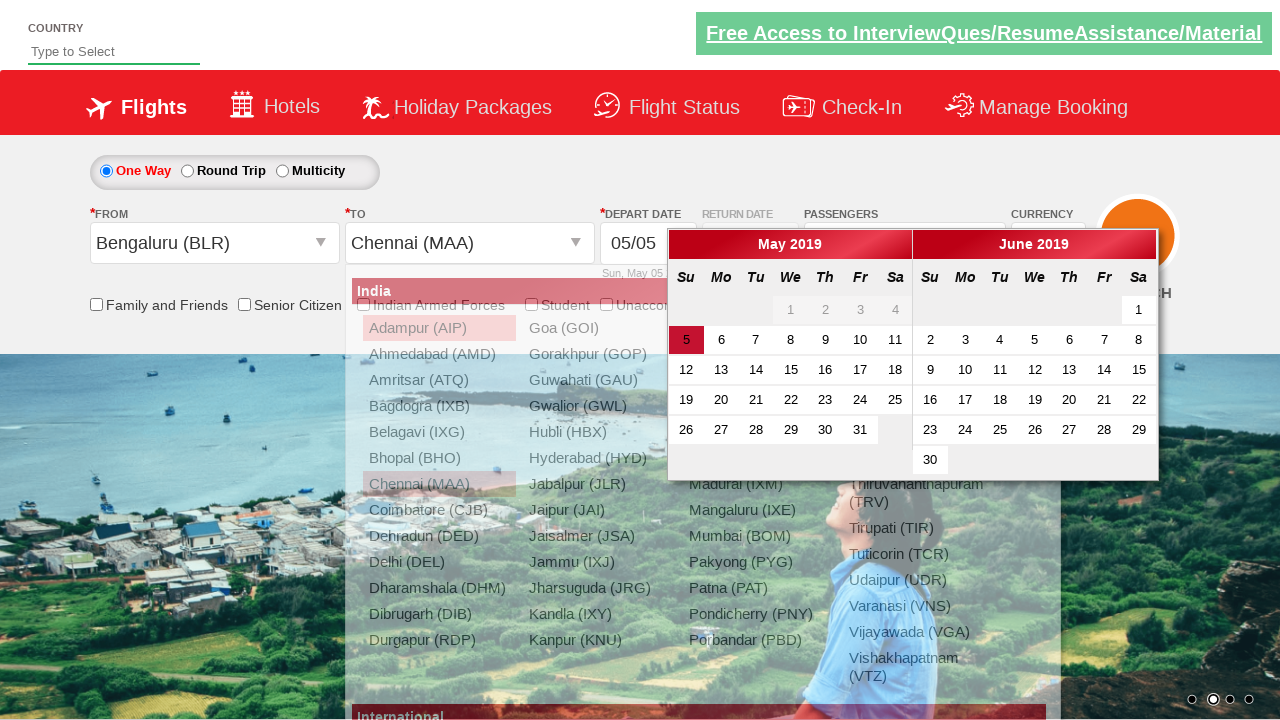

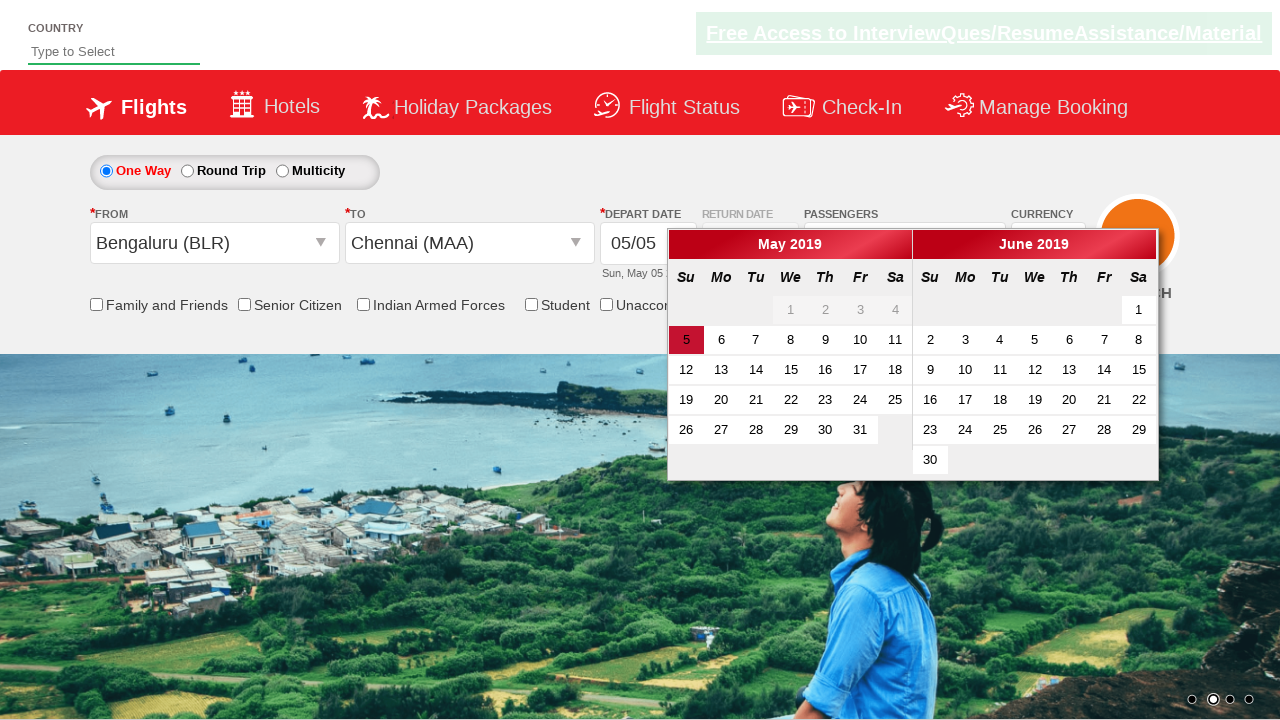